Tests the contact form on Automation Exercise website by filling in name, email, subject, and message fields, uploading a file, and submitting the form.

Starting URL: https://www.automationexercise.com/

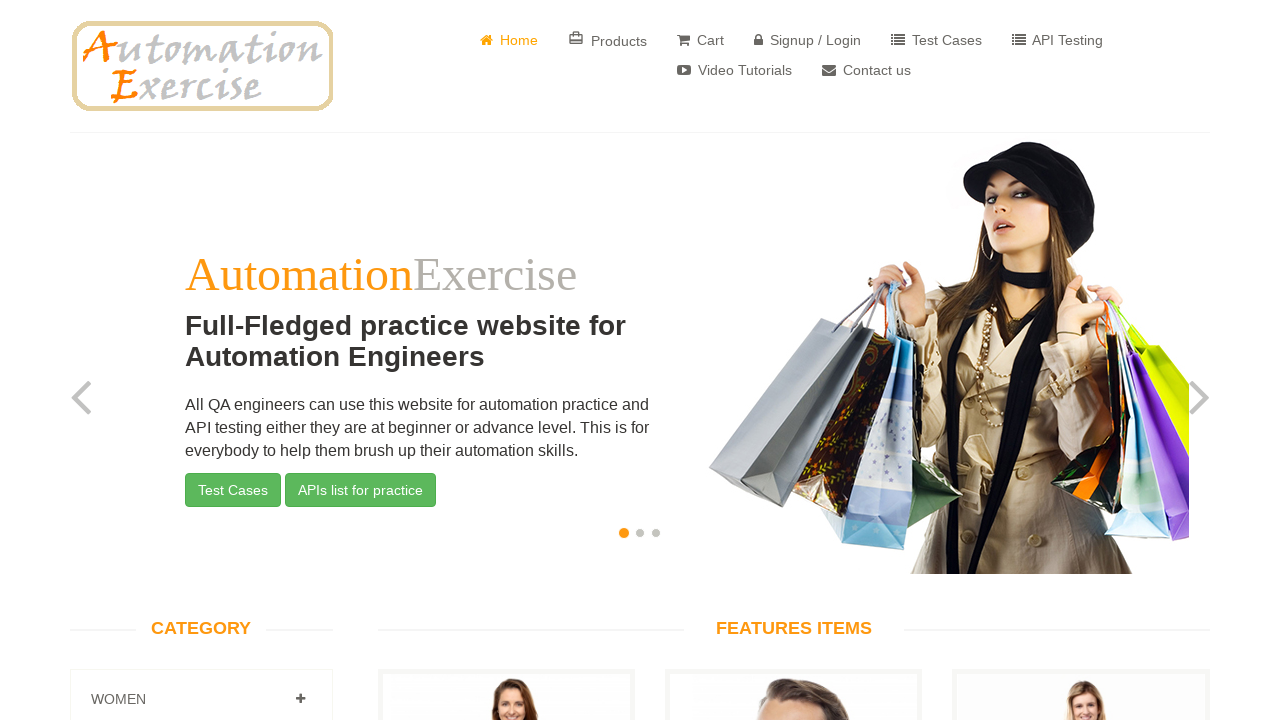

Clicked on 'Contact us' link at (866, 70) on xpath=//a[normalize-space()='Contact us']
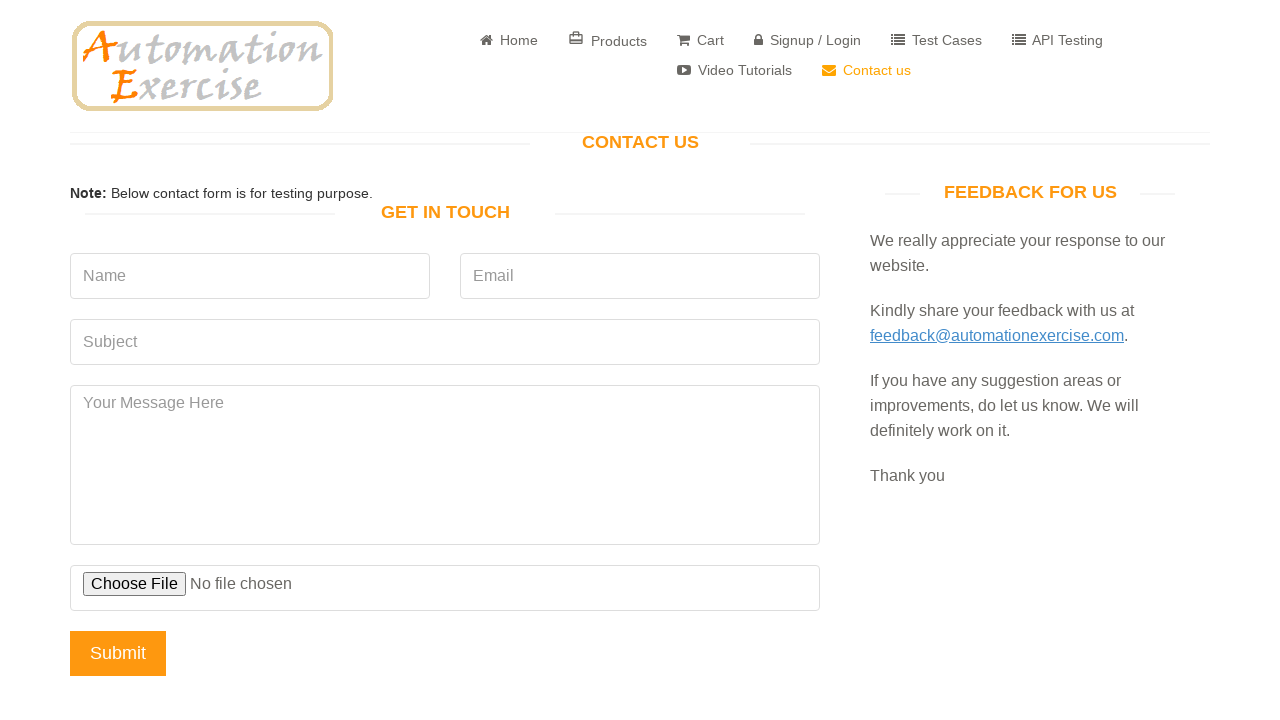

Contact form loaded with name field visible
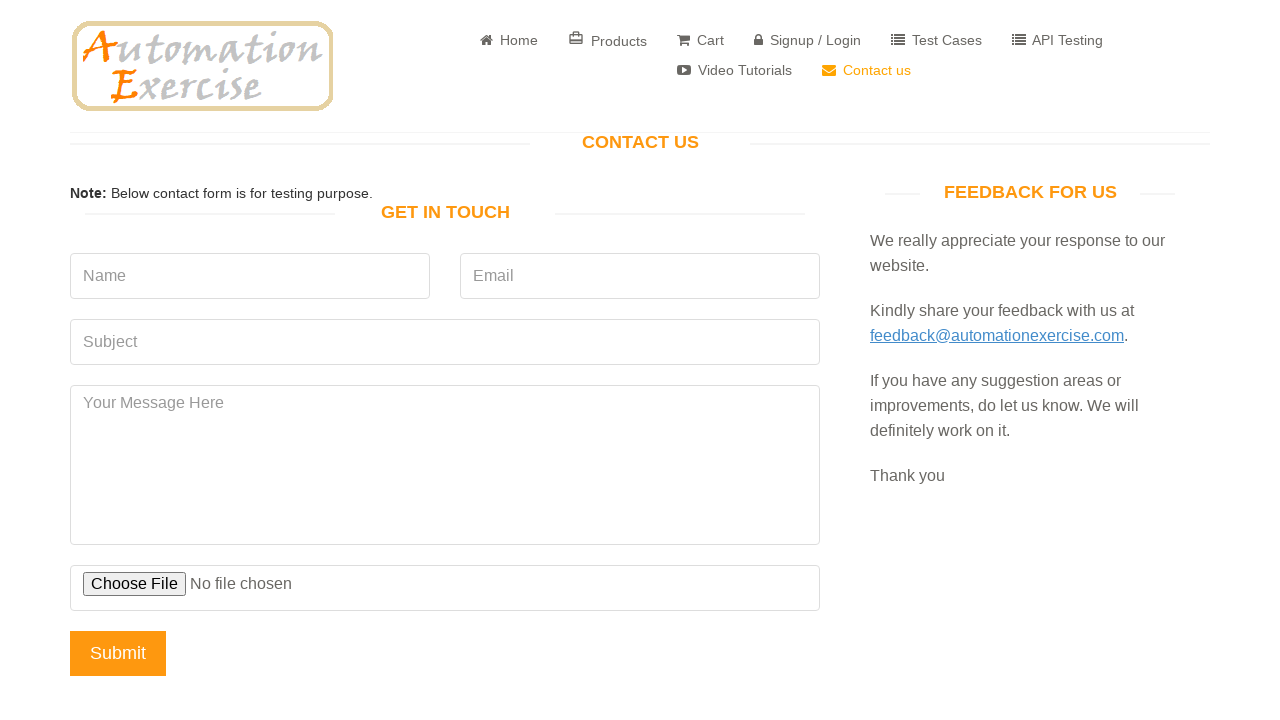

Filled name field with 'Marcus Thompson' on xpath=//input[@placeholder='Name']
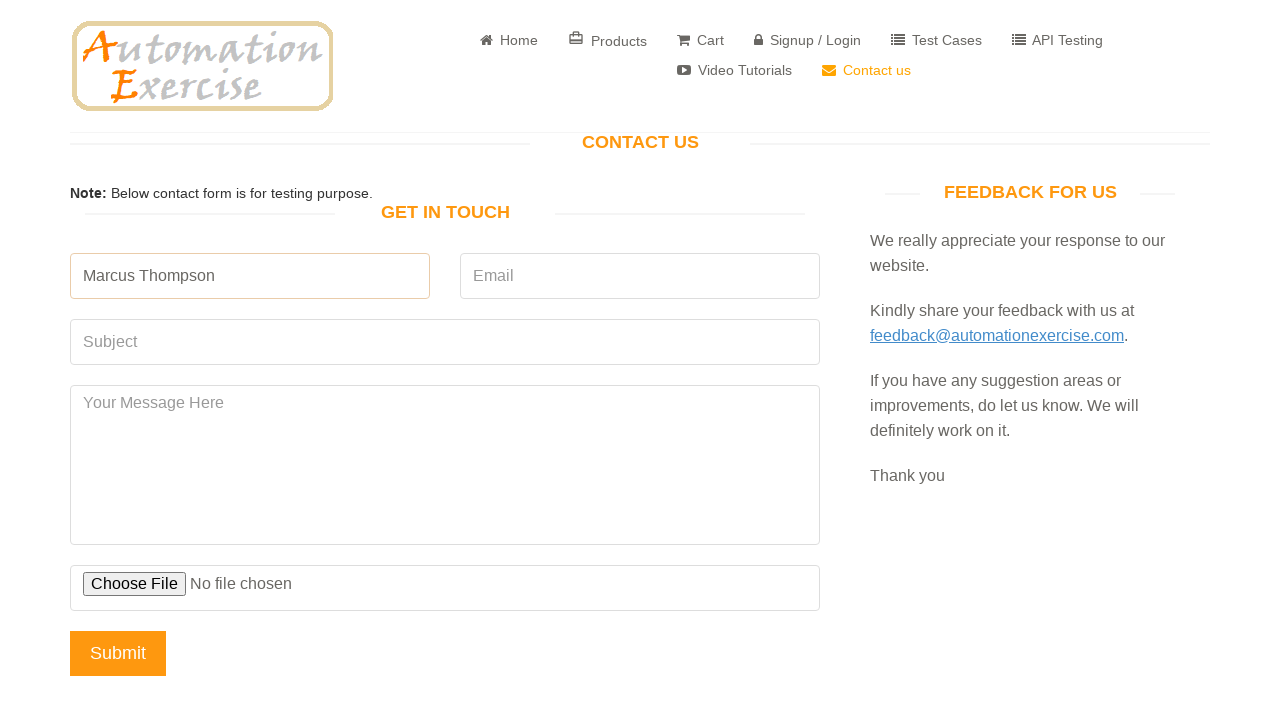

Filled email field with 'marcus.thompson@example.com' on xpath=//input[@placeholder='Email']
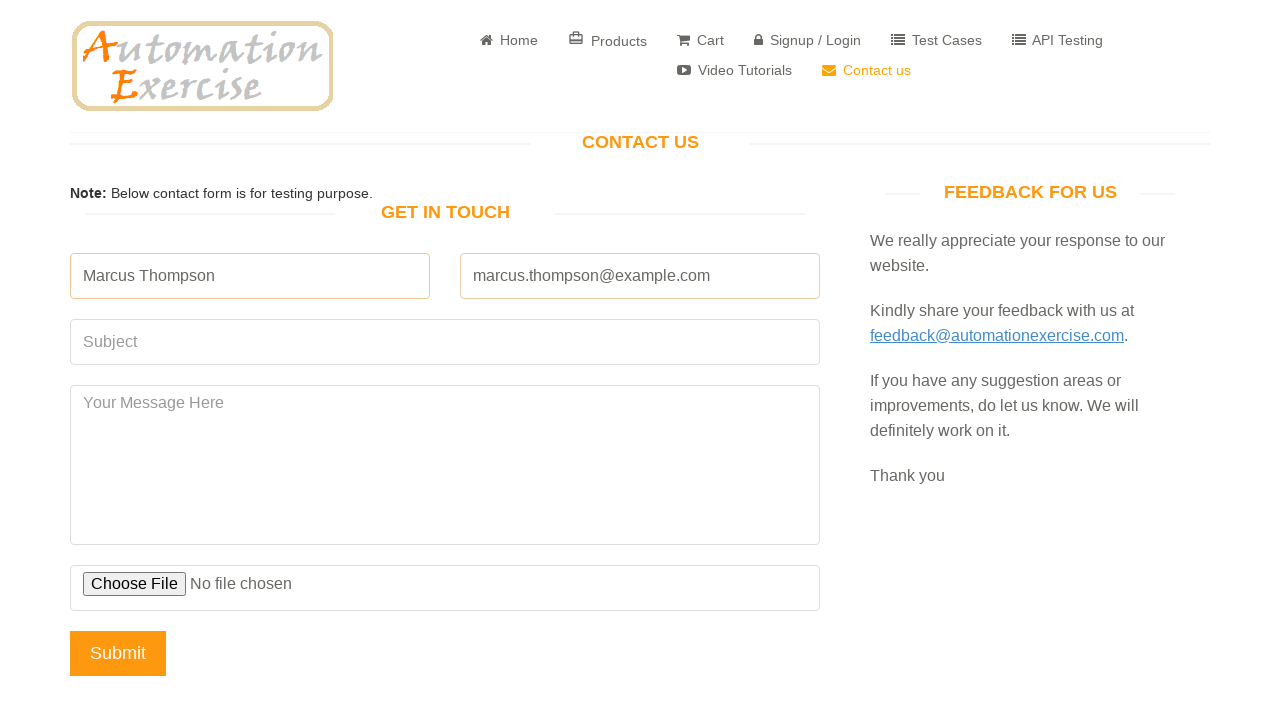

Filled subject field with 'Inquiry about Product Warranty' on xpath=//input[@placeholder='Subject']
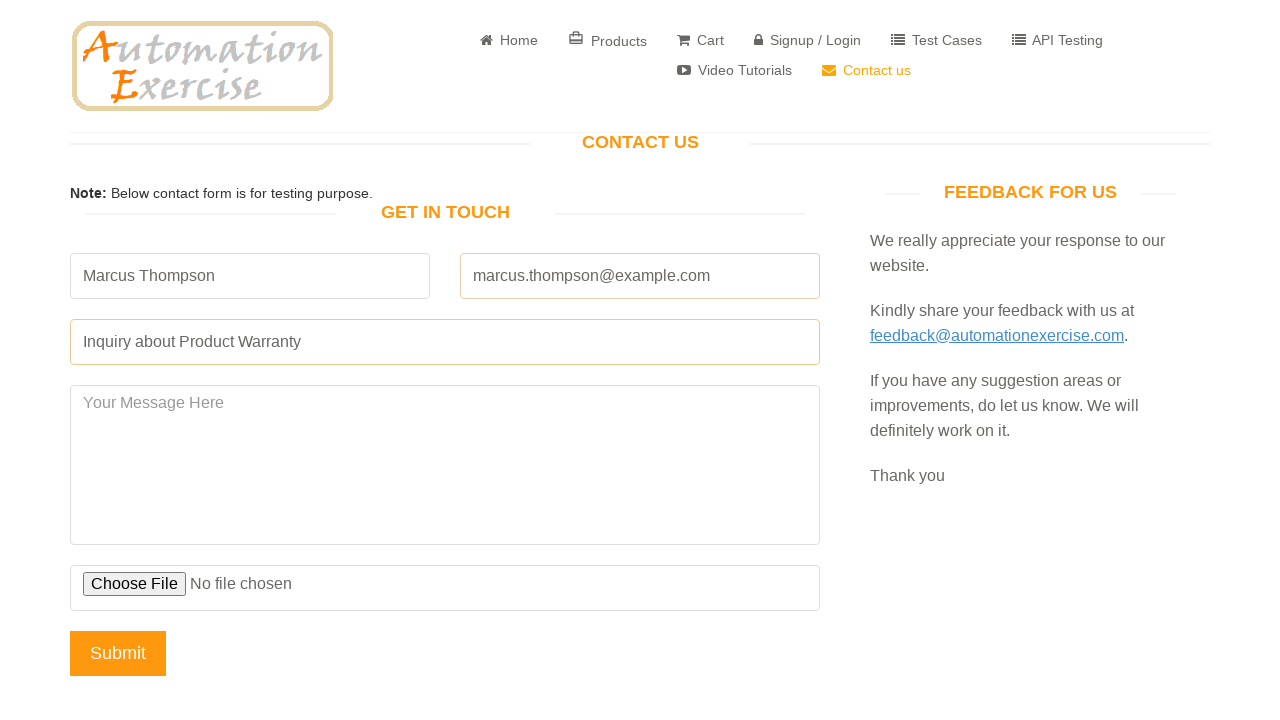

Filled message field with warranty inquiry text on xpath=//textarea[@id='message']
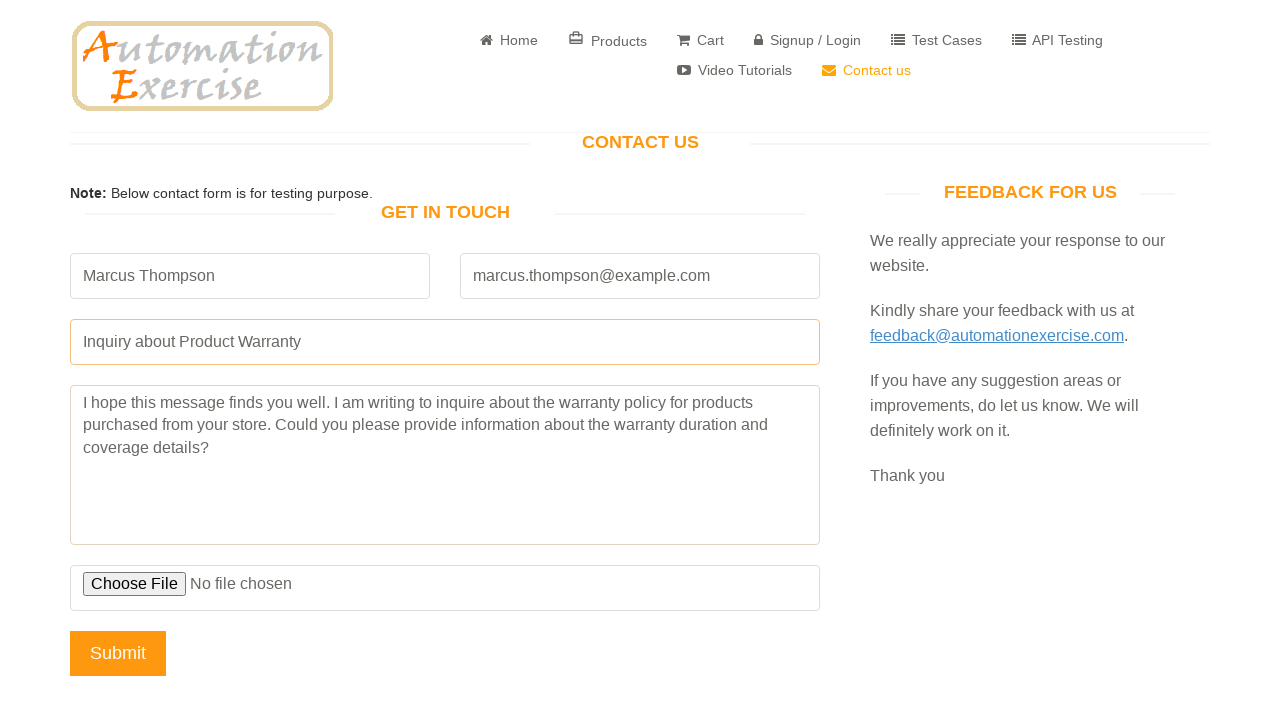

Created temporary test file for upload
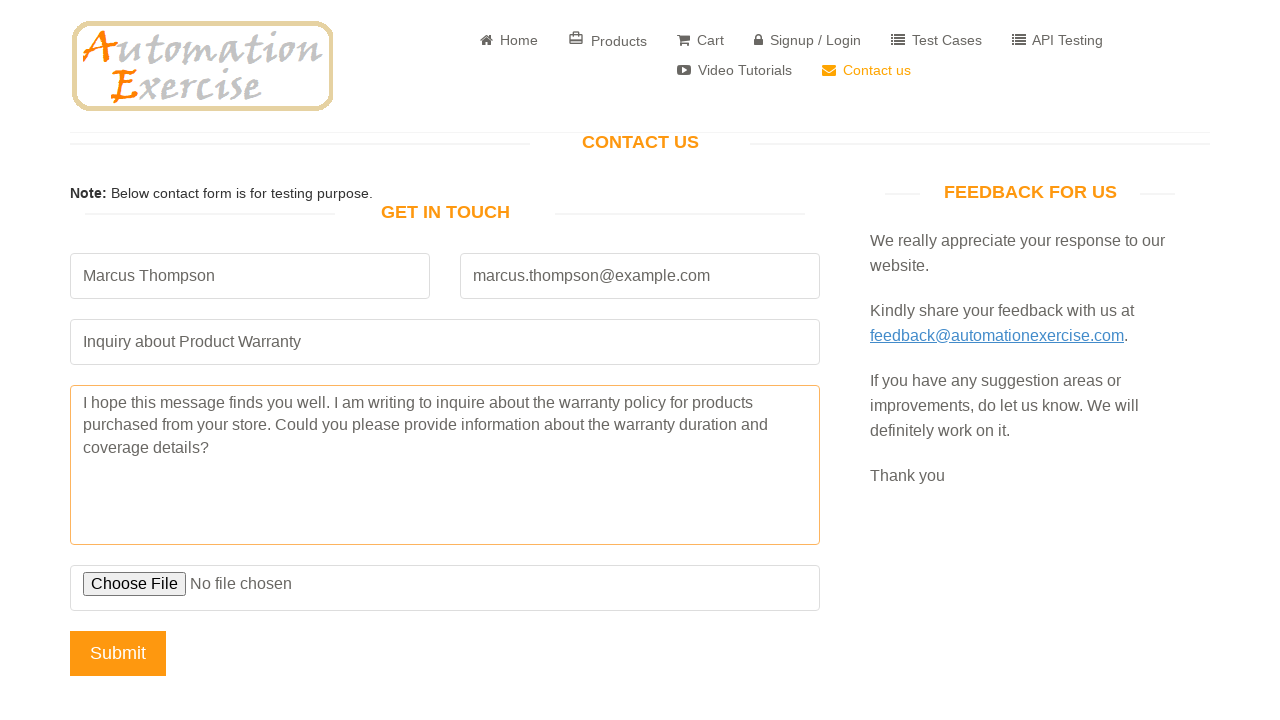

Uploaded test file to the form
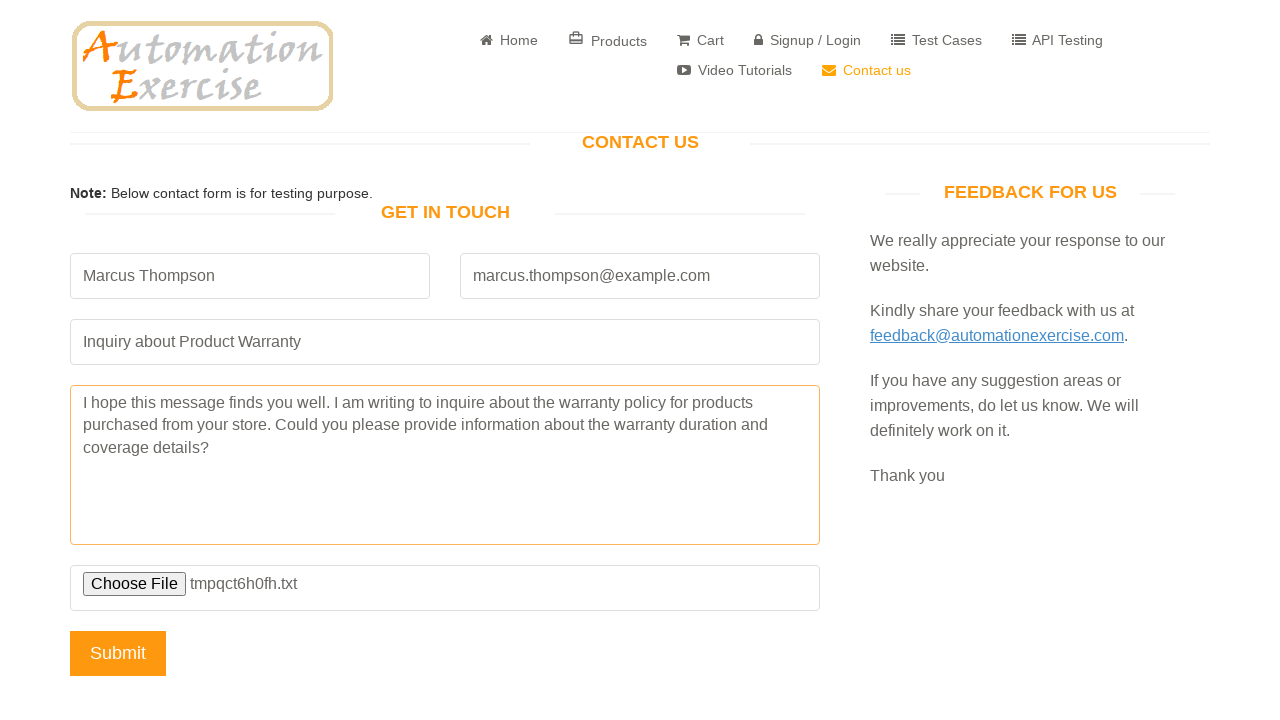

Clicked submit button to send the contact form at (118, 653) on xpath=//input[@name='submit']
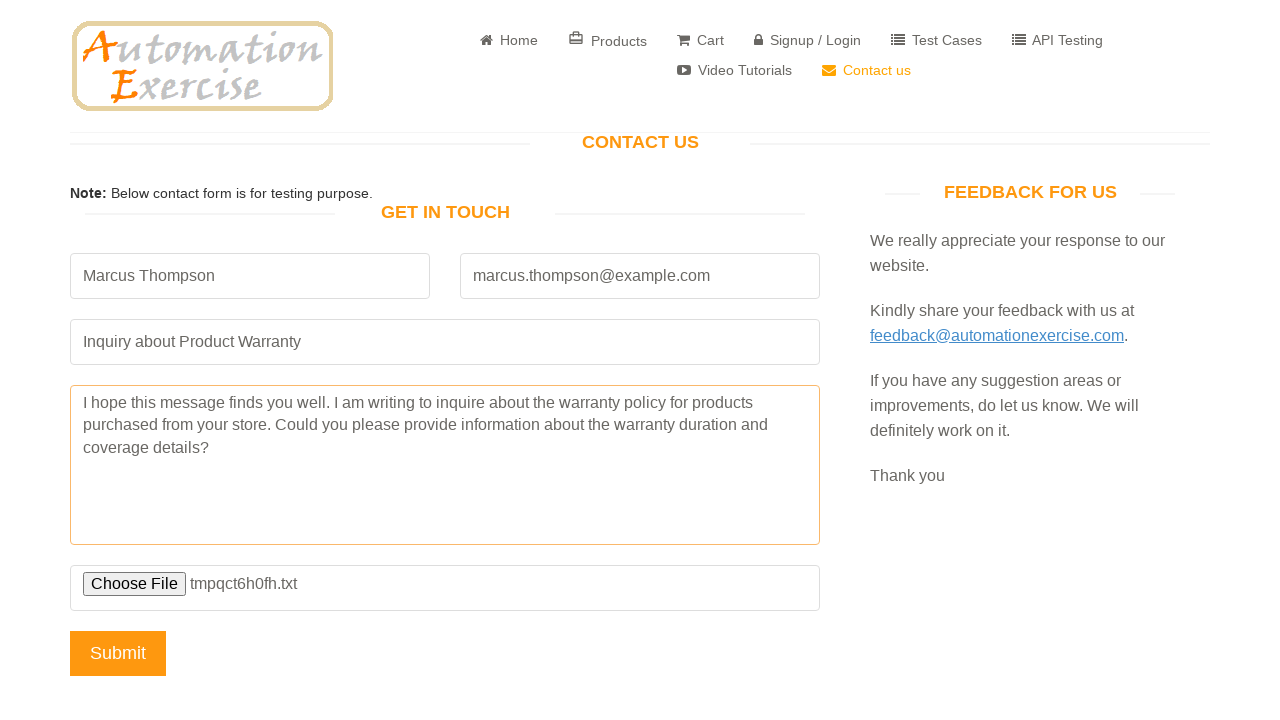

Set up dialog handler to accept any alerts
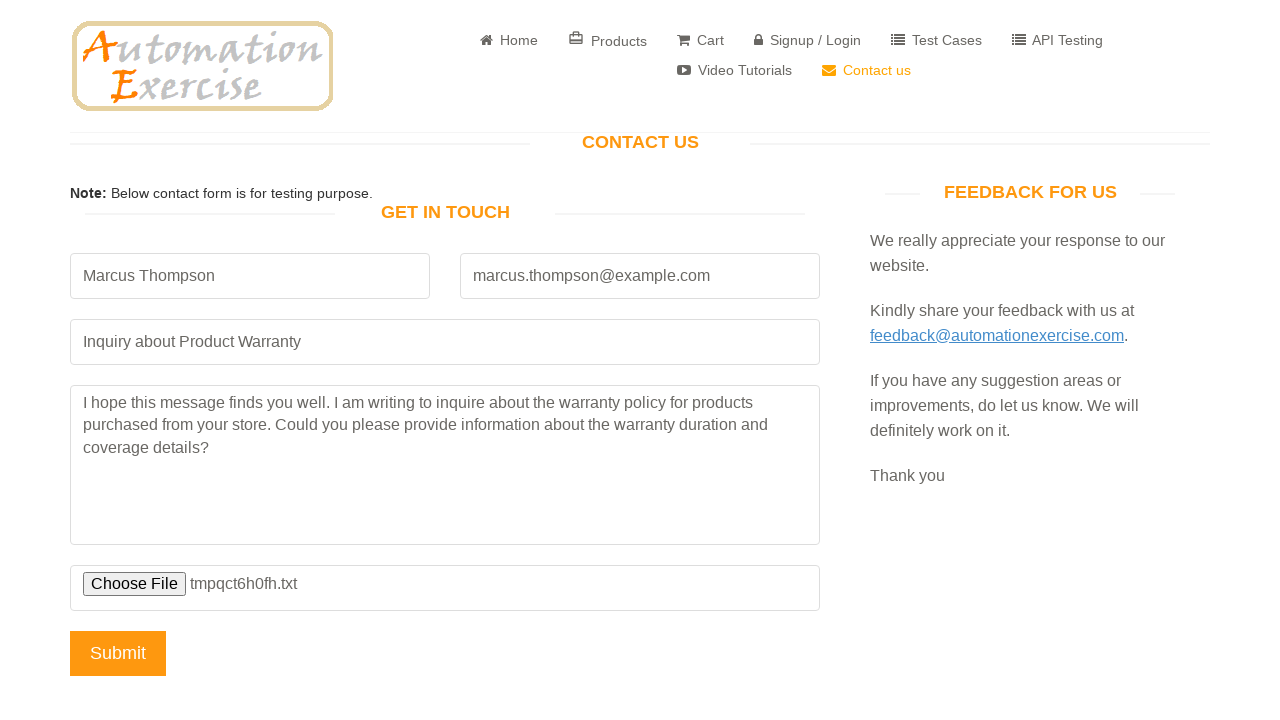

Waited 2 seconds for form submission to process
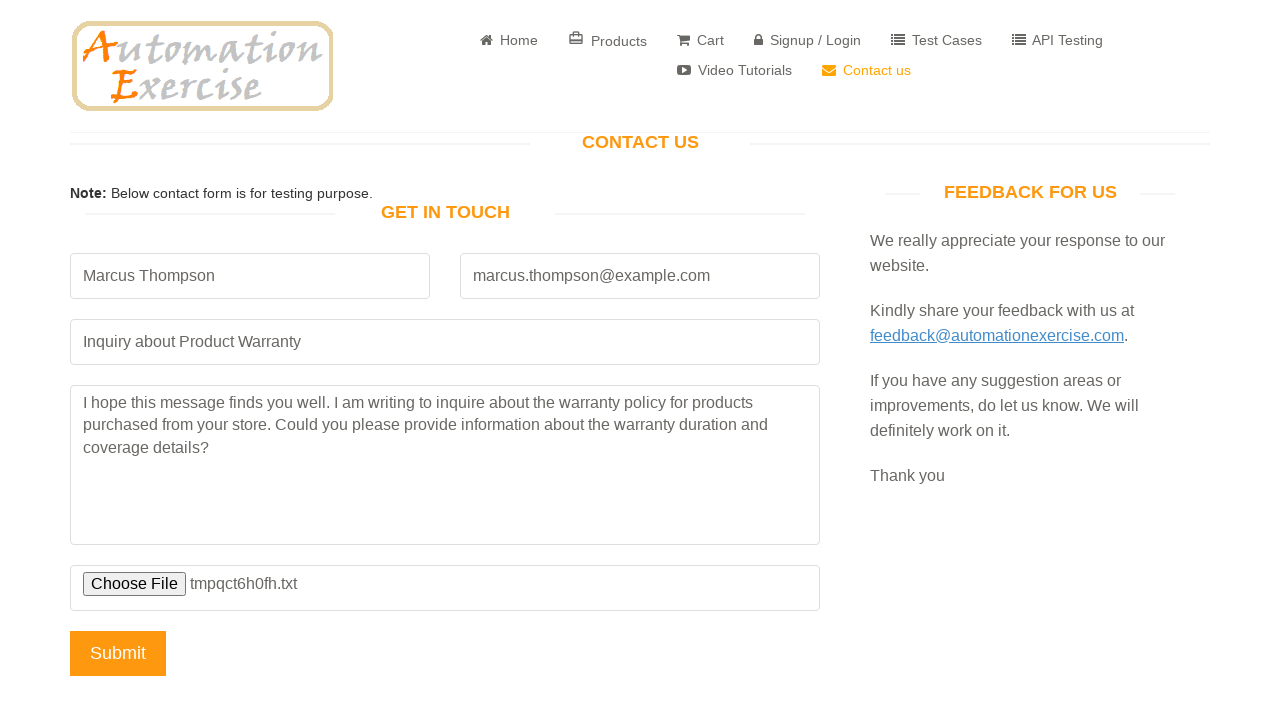

Cleaned up temporary test file
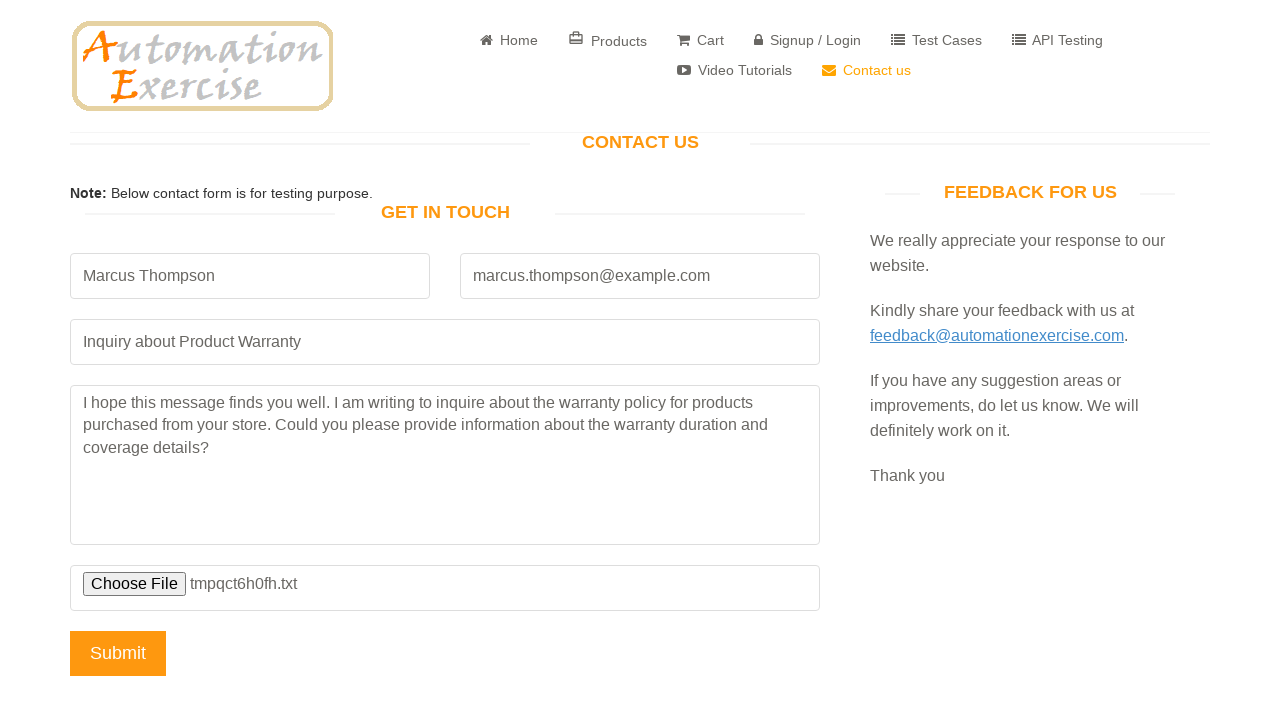

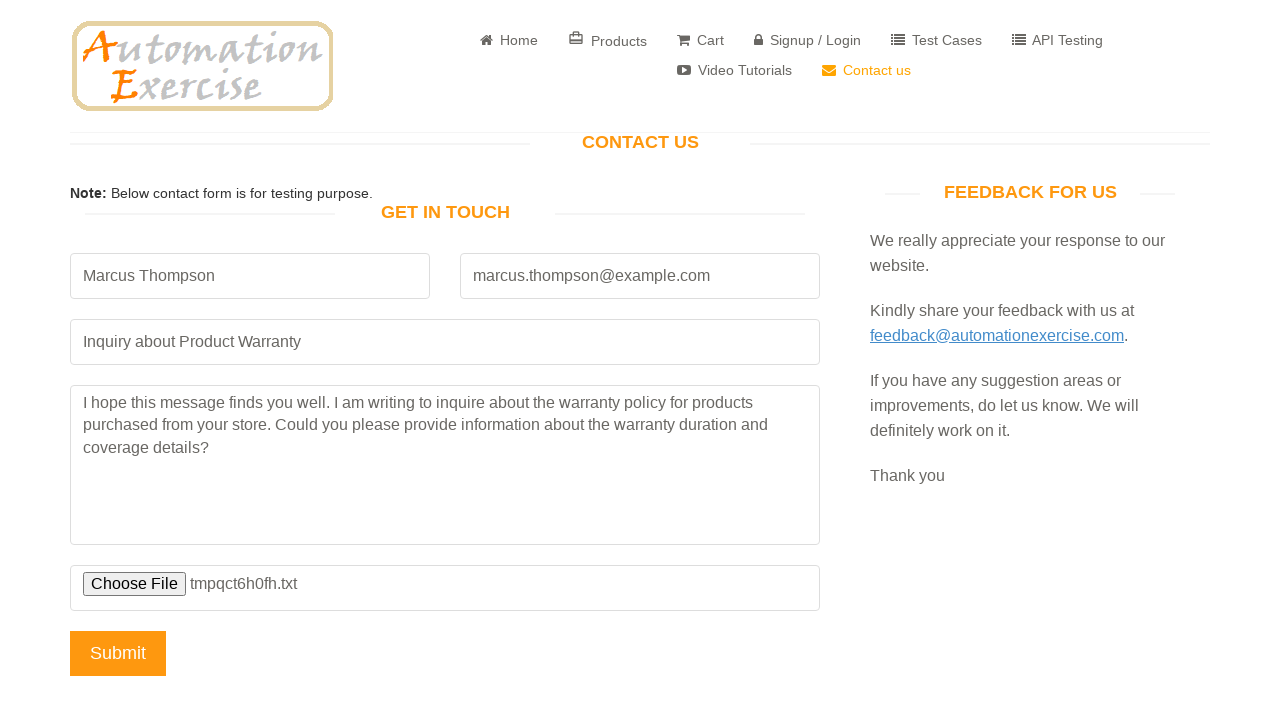